Tests the home page by verifying the header text, description paragraph, and menu visibility

Starting URL: https://kristinek.github.io/site

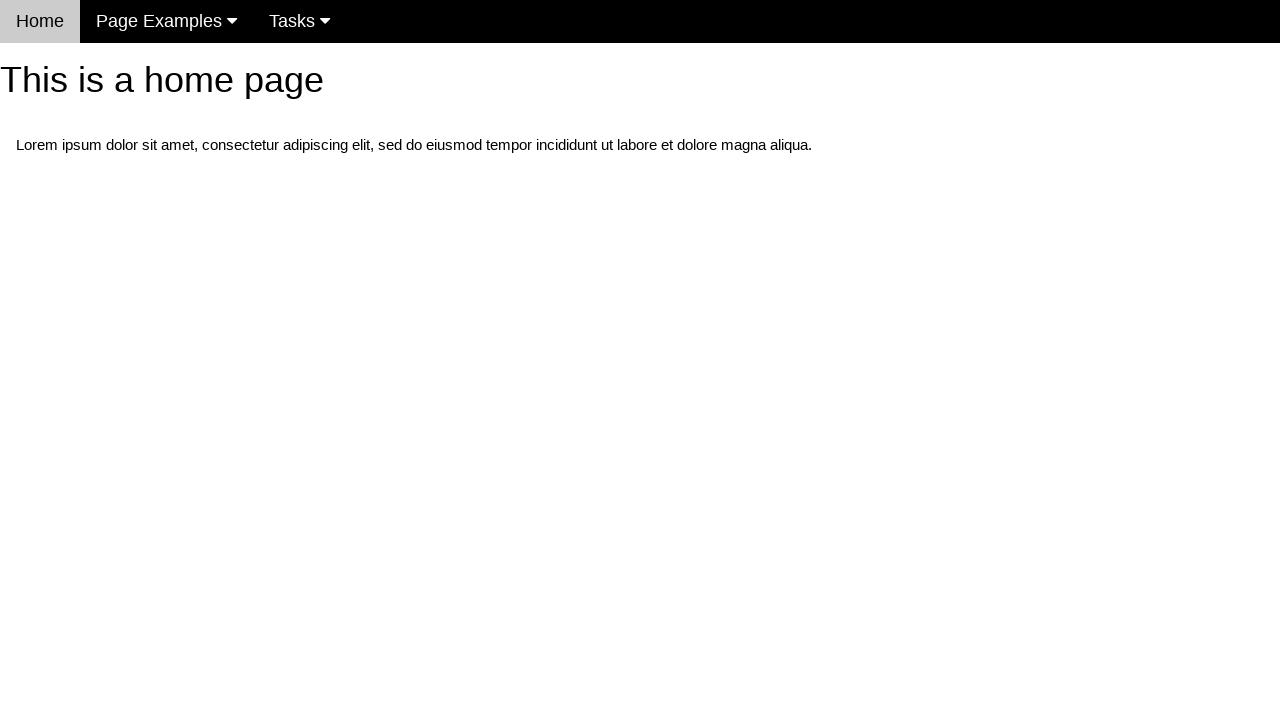

Navigated to home page at https://kristinek.github.io/site
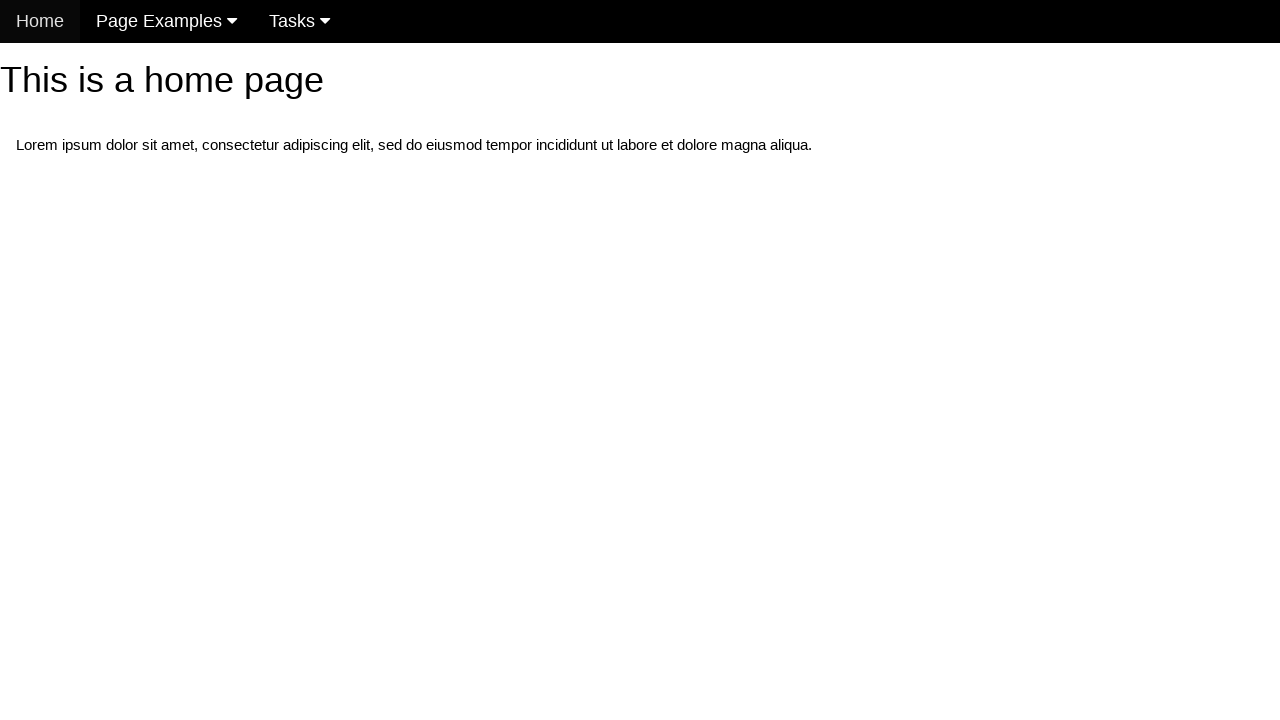

Located h1 header element
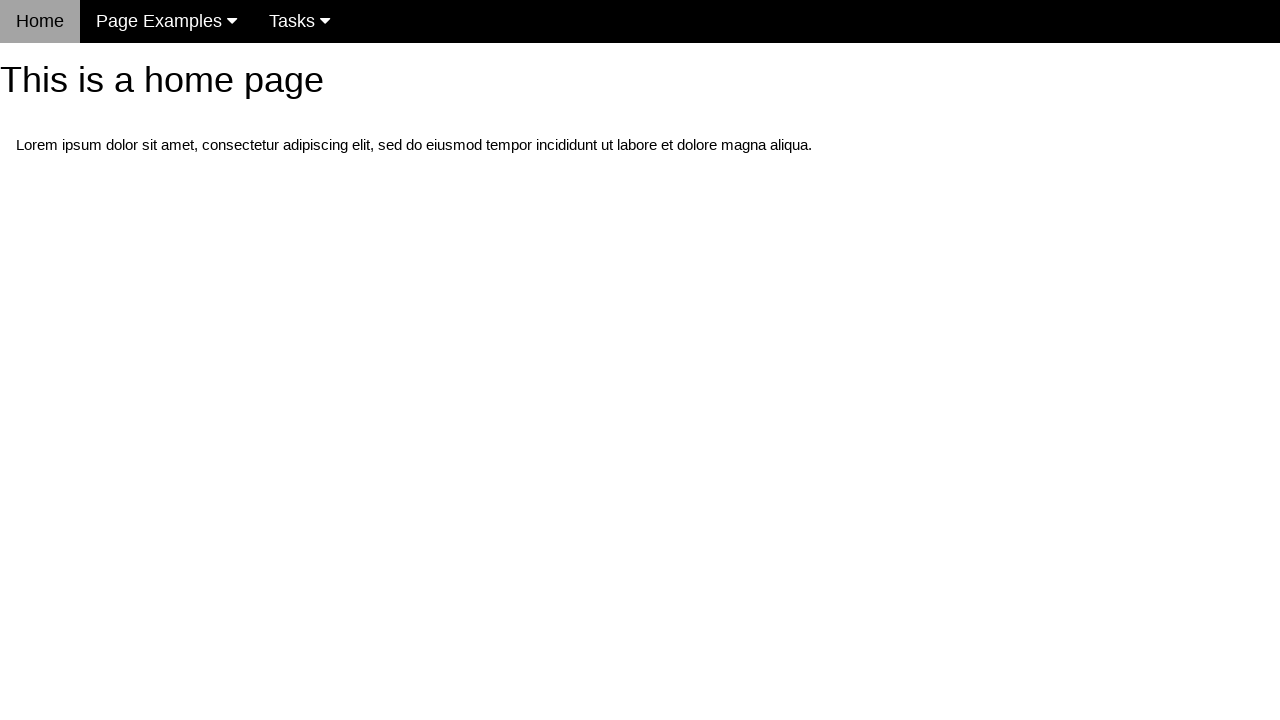

Verified header text is 'This is a home page'
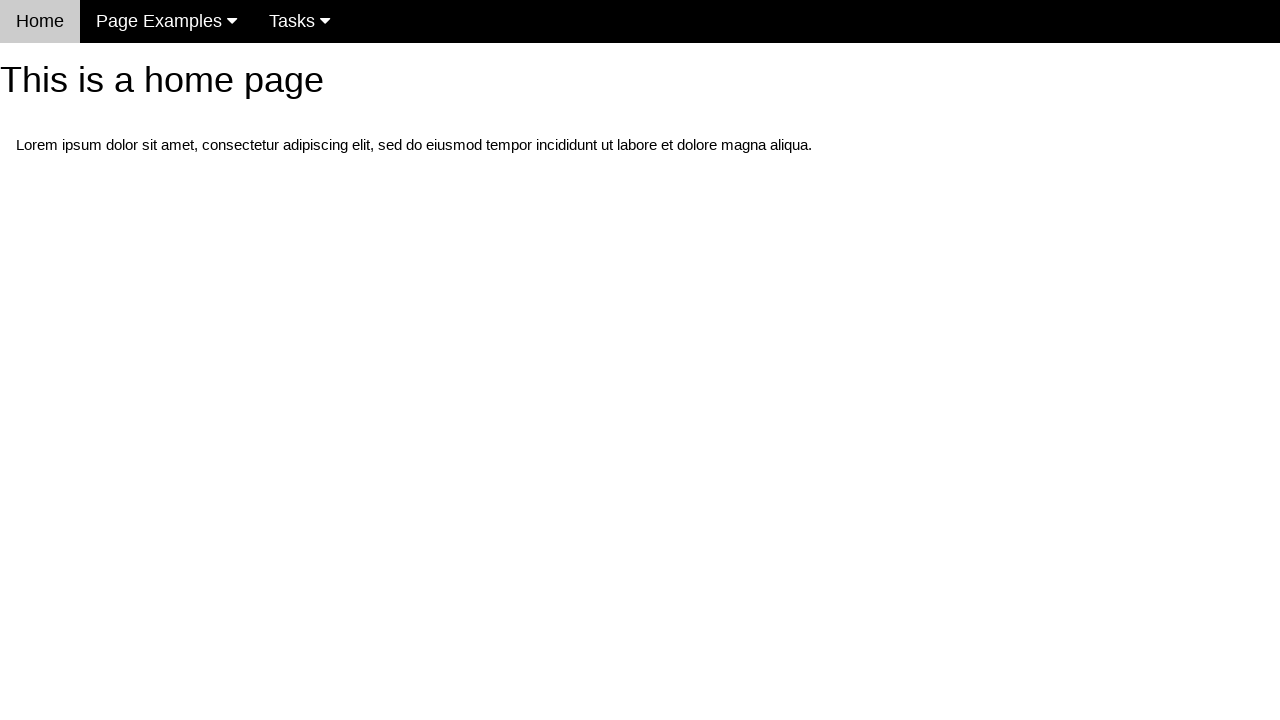

Located first paragraph element
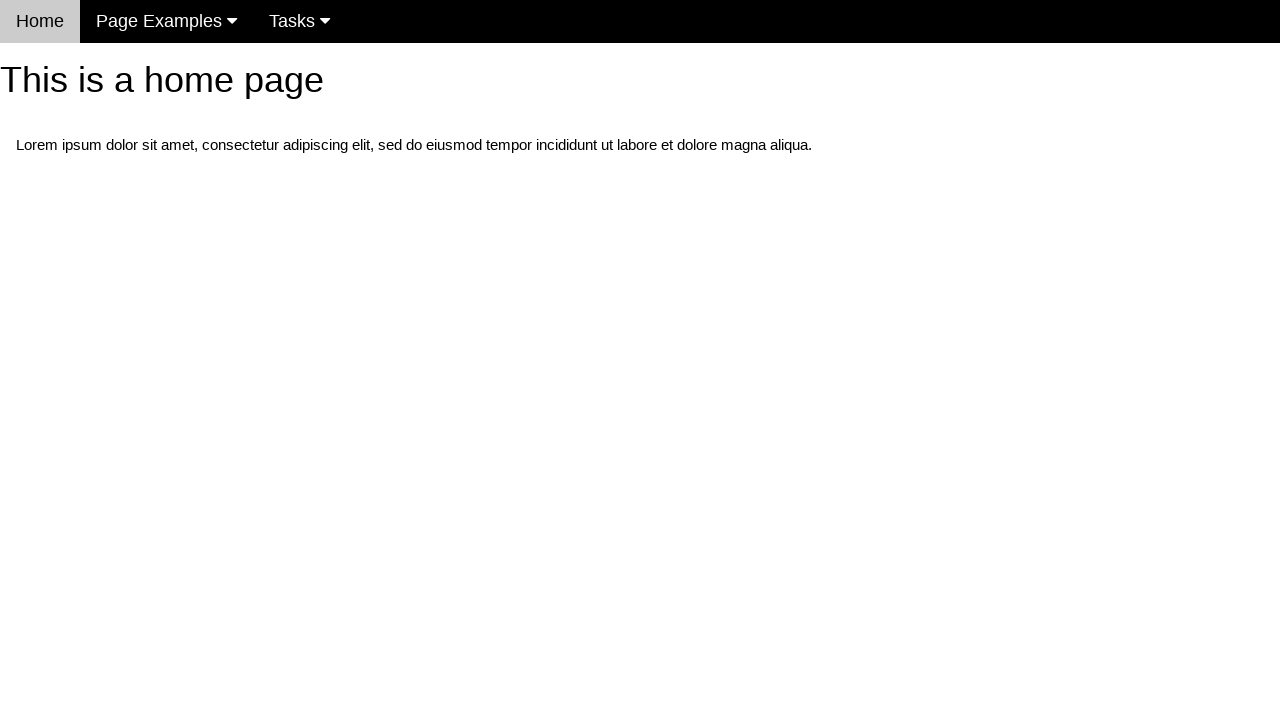

Verified description paragraph text matches expected content
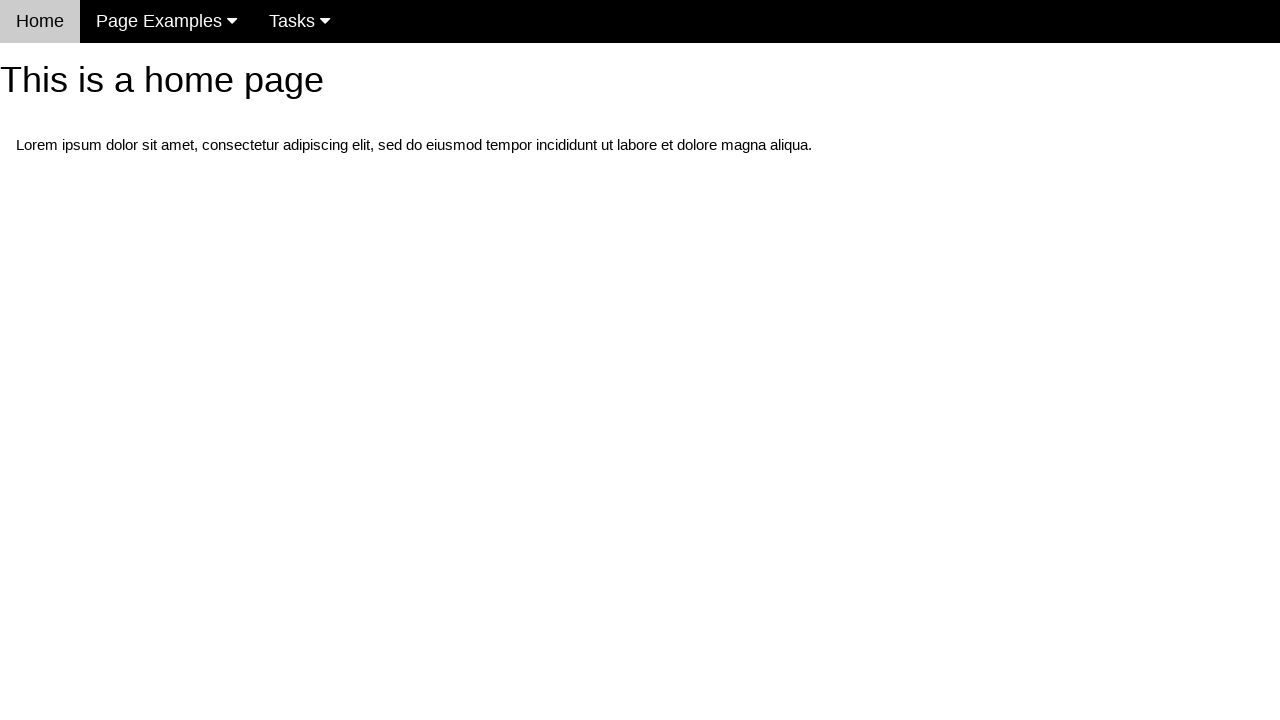

Located navigation menu with class 'w3-navbar'
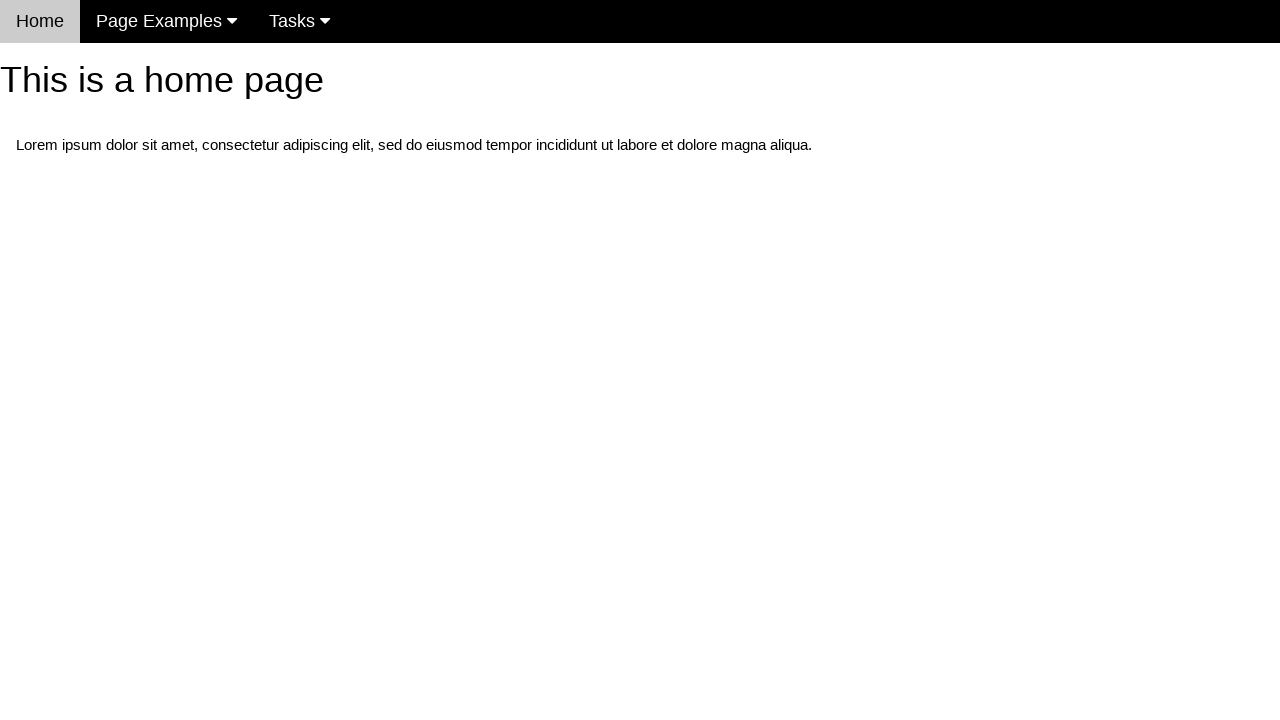

Verified navigation menu is visible
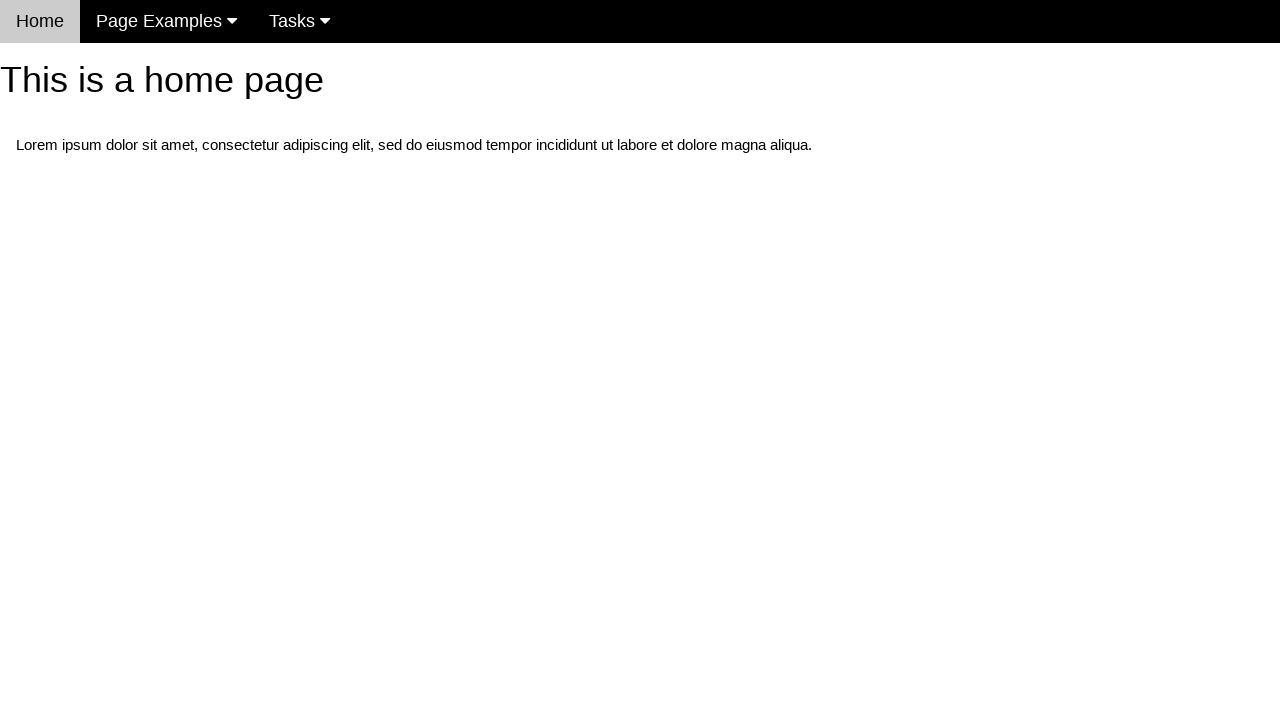

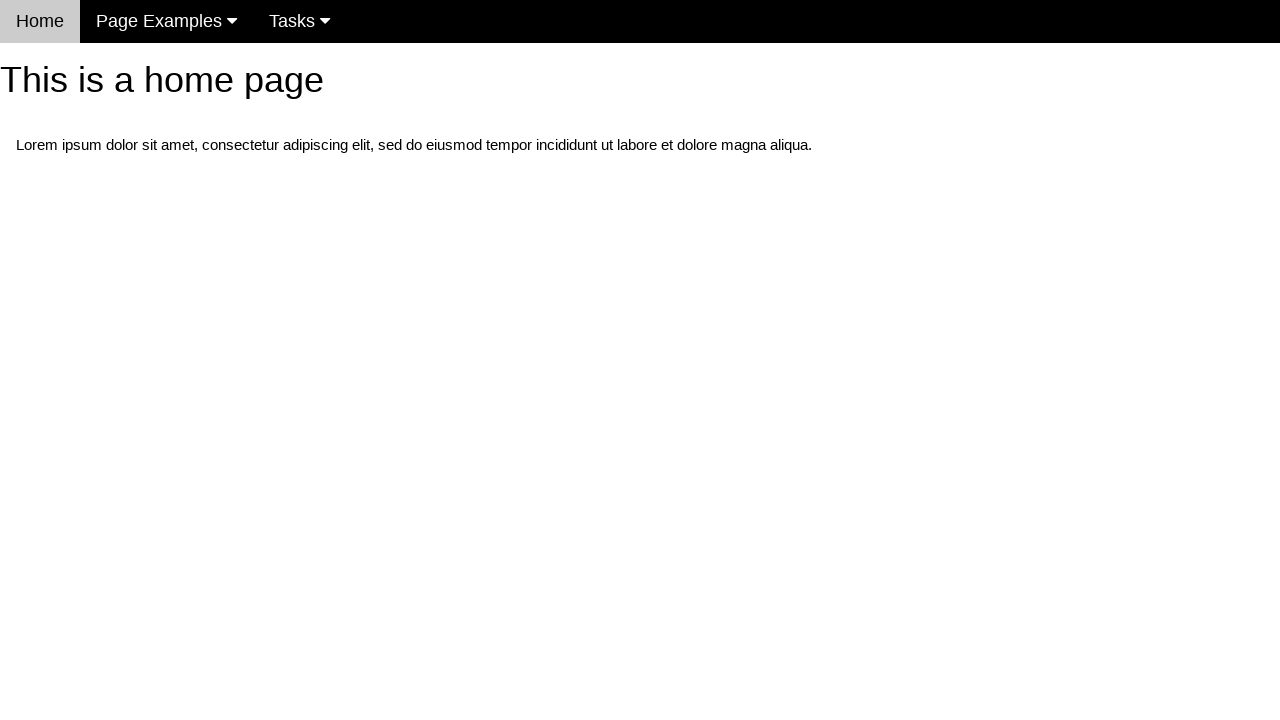